Tests dropdown selection functionality by selecting options using different methods: by index, by value, and by visible text on a demo QA page

Starting URL: https://demoqa.com/select-menu

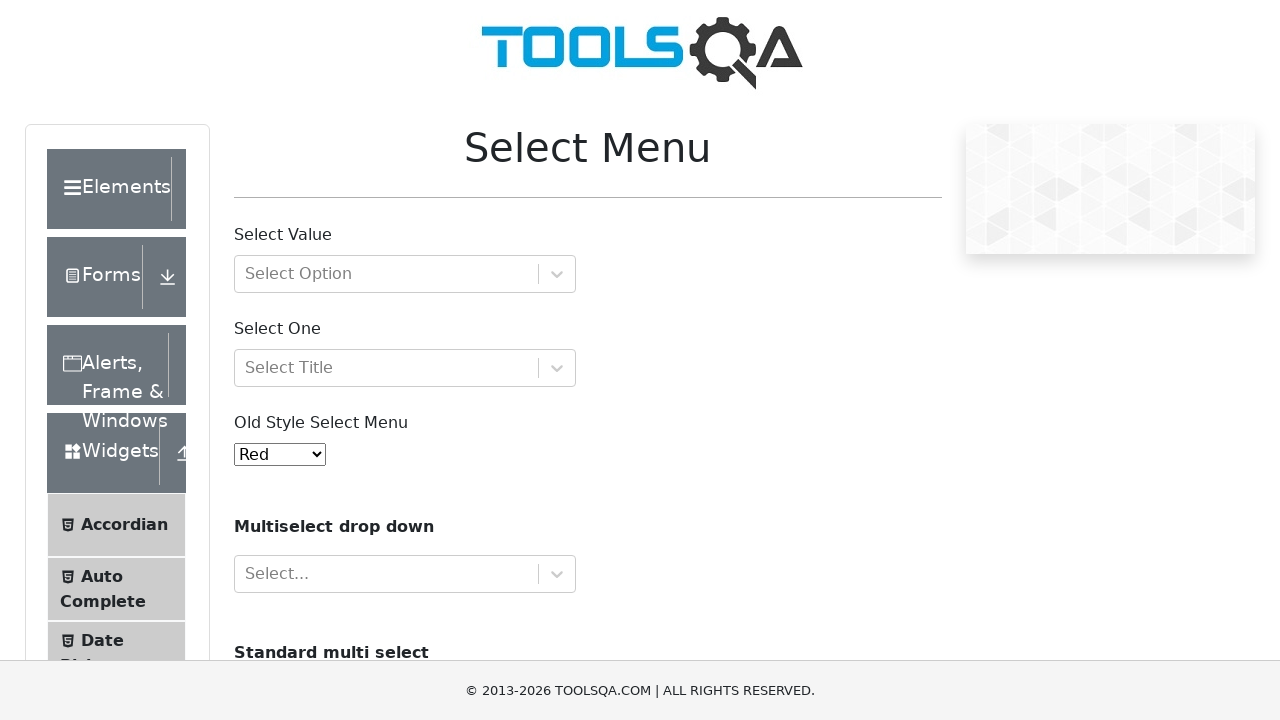

Selected Yellow option by index 3 in dropdown on #oldSelectMenu
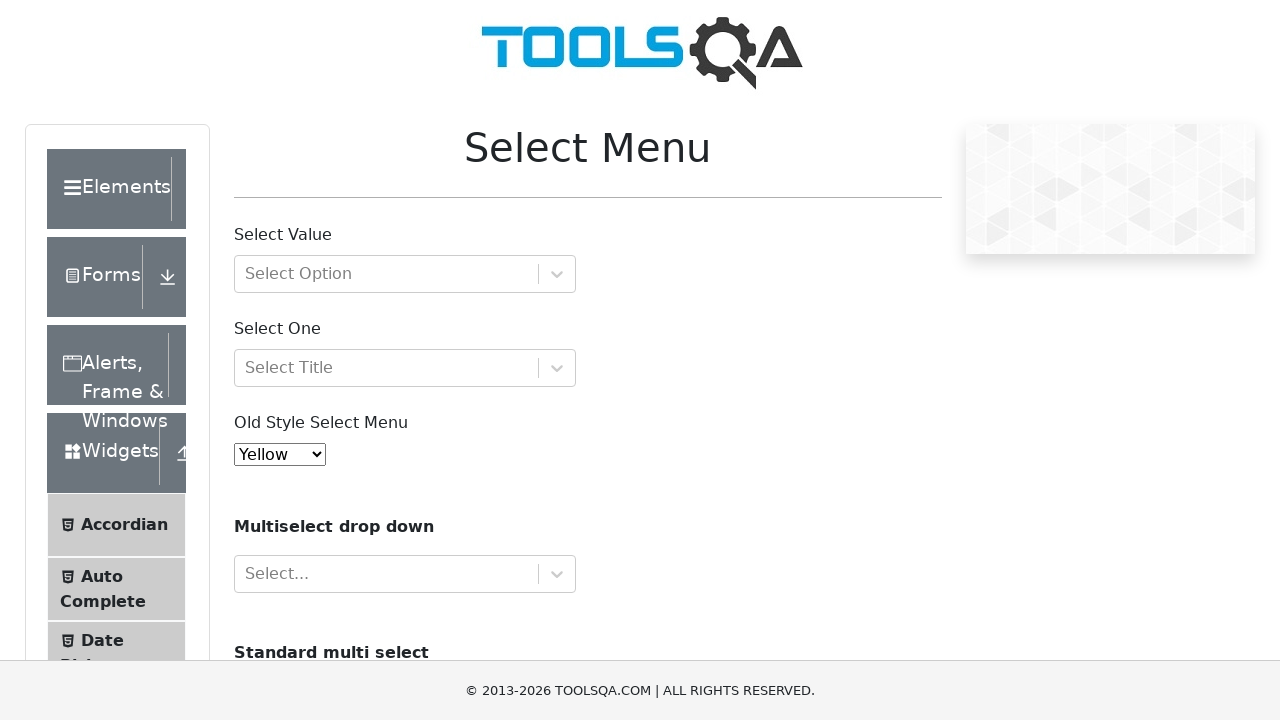

Selected Purple option by value '4' in dropdown on #oldSelectMenu
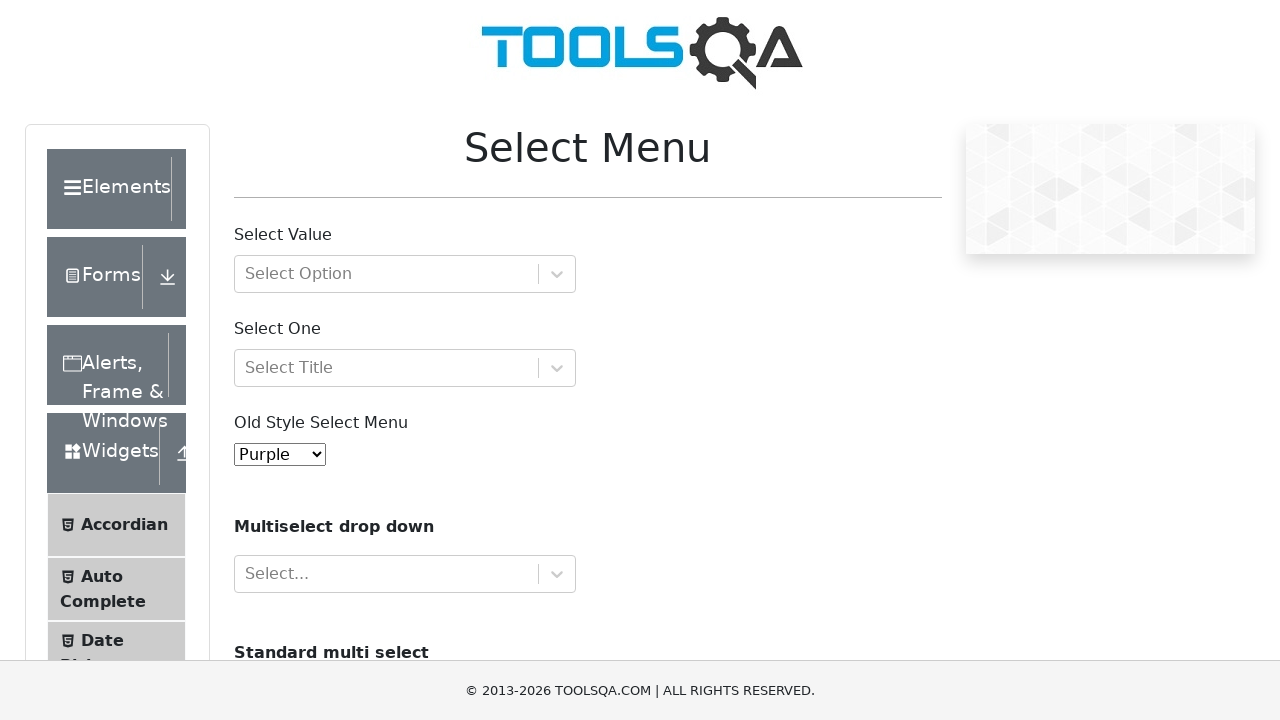

Selected Purple option by visible text label in dropdown on #oldSelectMenu
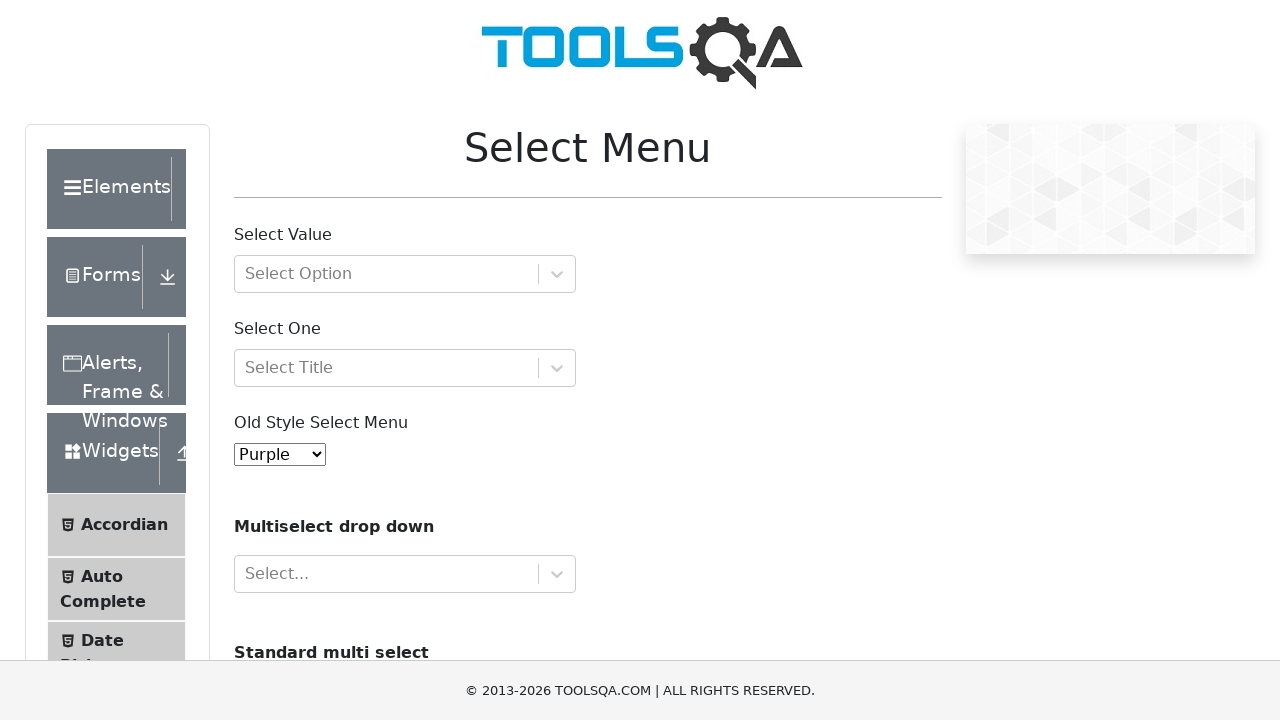

Verified cars multi-select dropdown exists
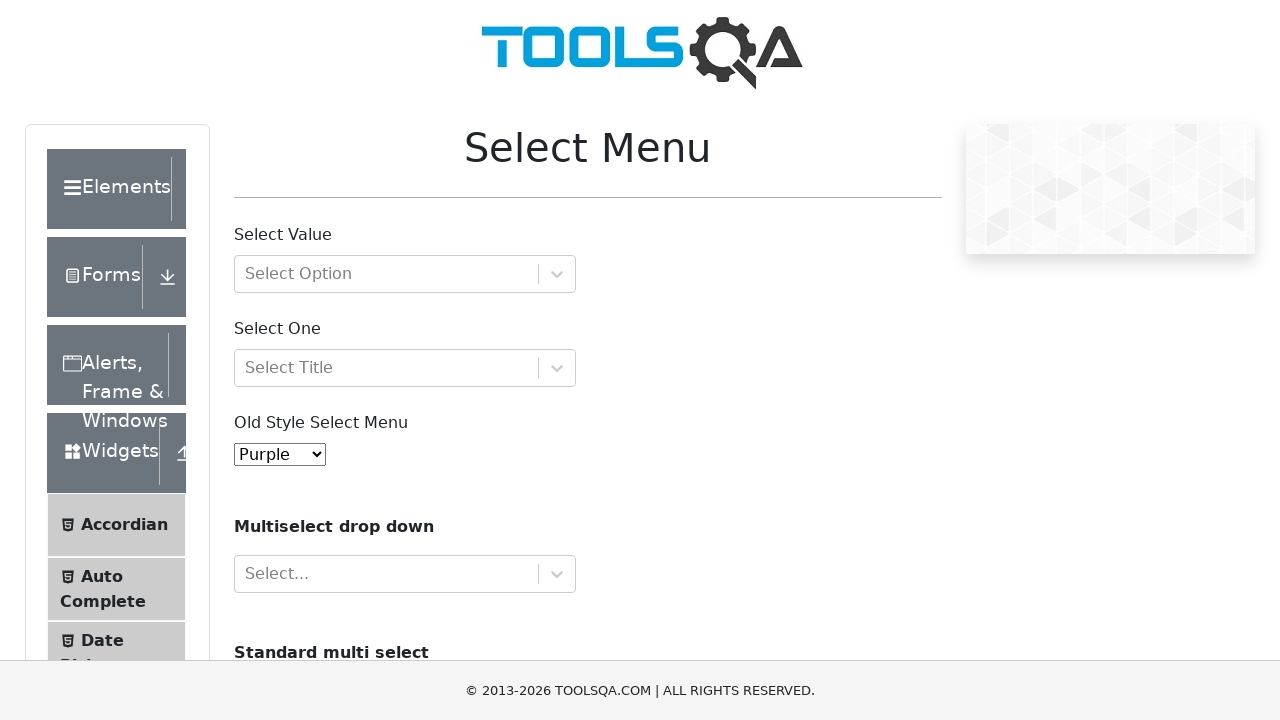

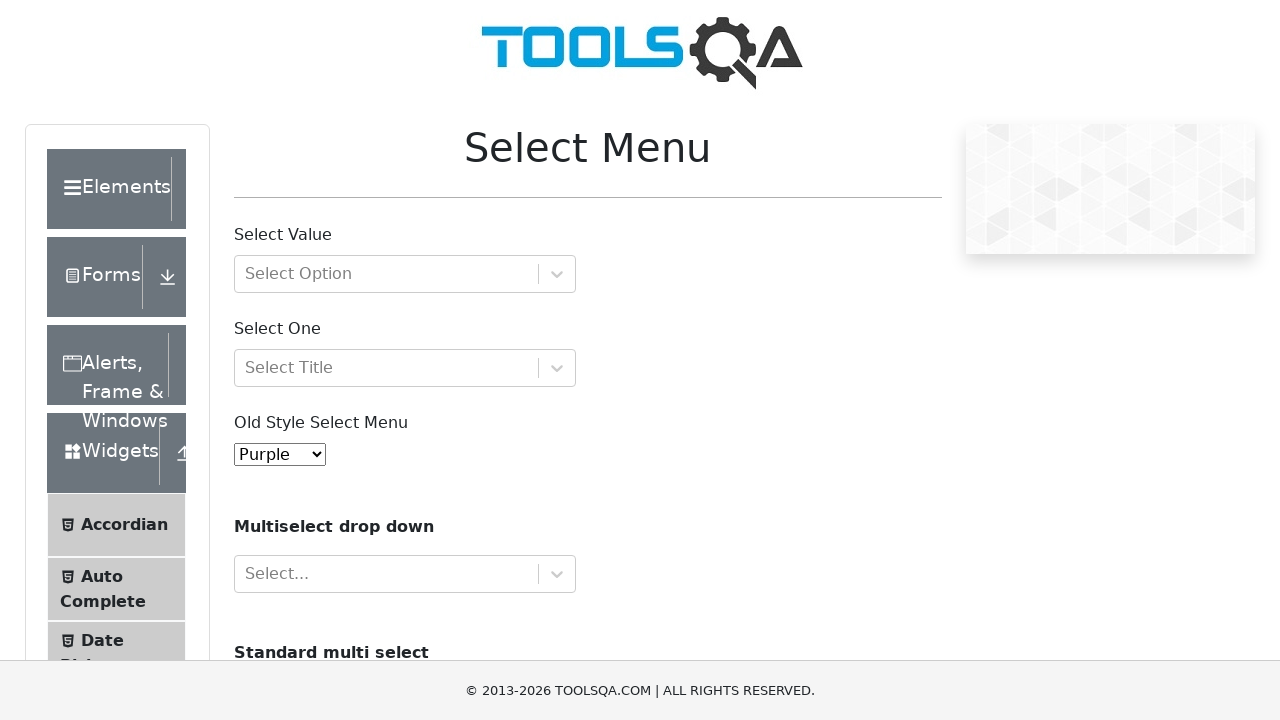